Tests right-click (context click) functionality on a button element to trigger a jQuery context menu on a demo page

Starting URL: https://swisnl.github.io/jQuery-contextMenu/demo.html

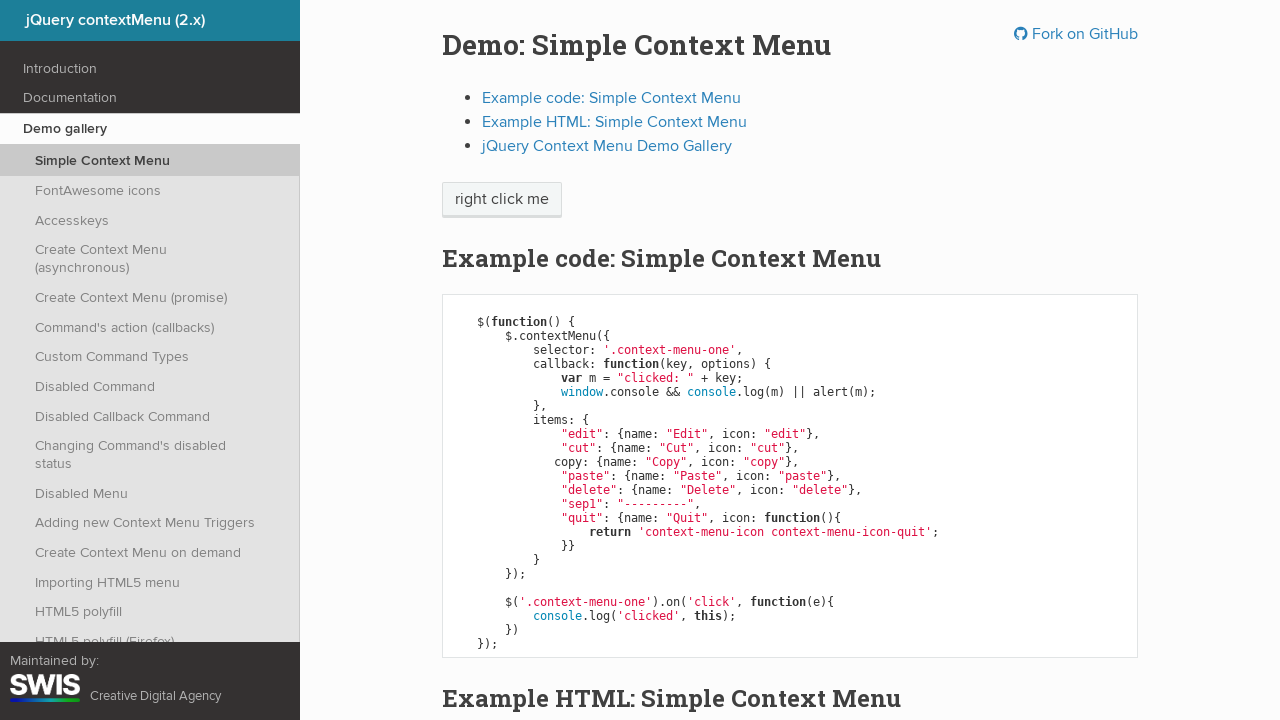

Context menu button became visible
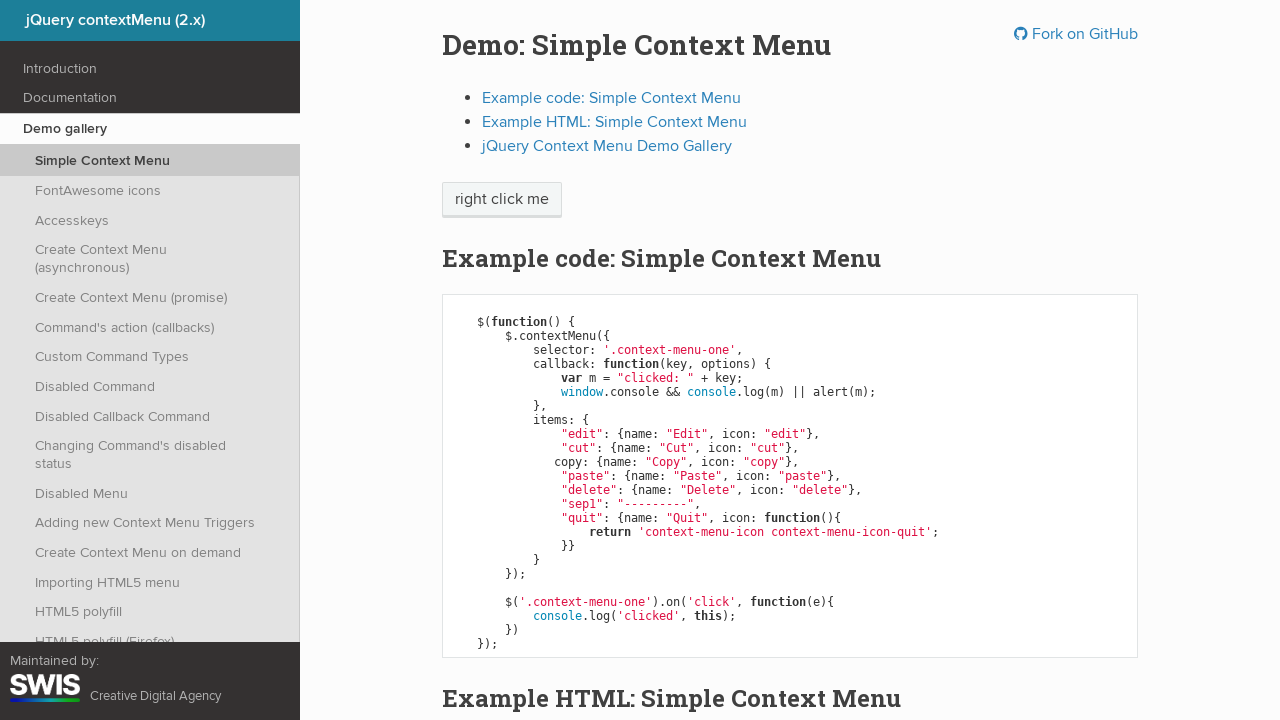

Right-clicked on context menu button at (502, 200) on span.context-menu-one.btn.btn-neutral
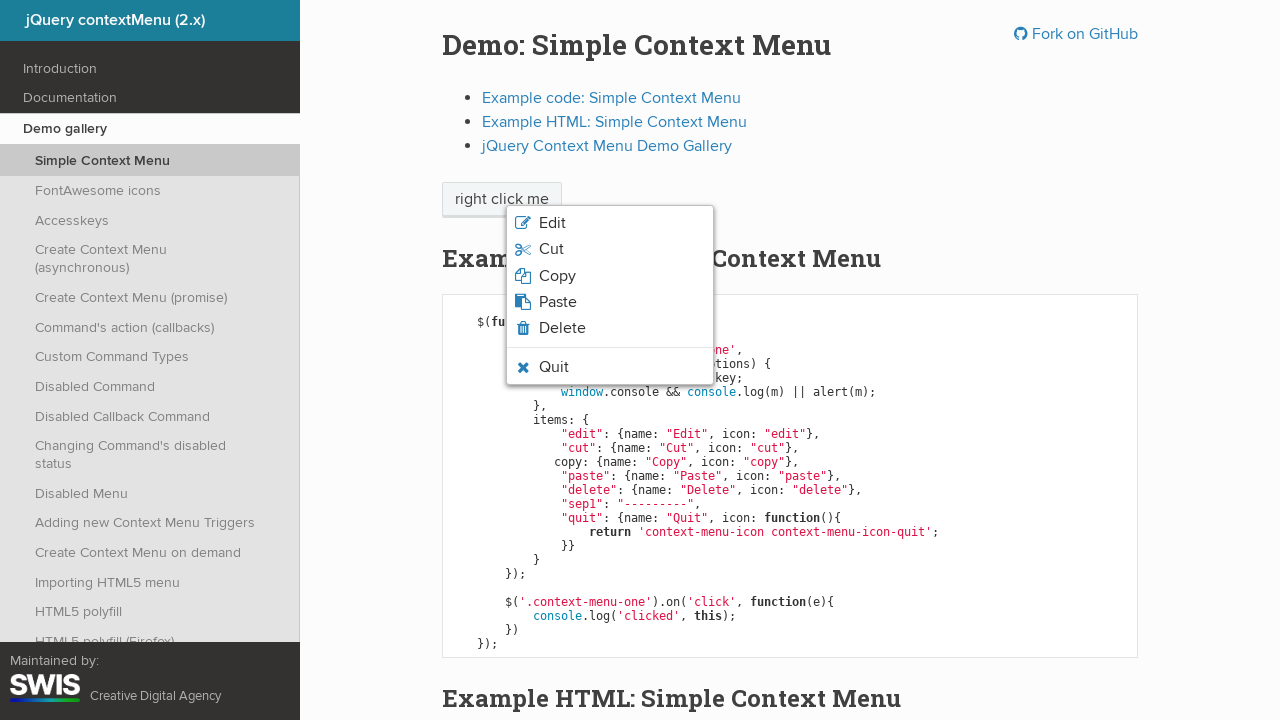

jQuery context menu appeared
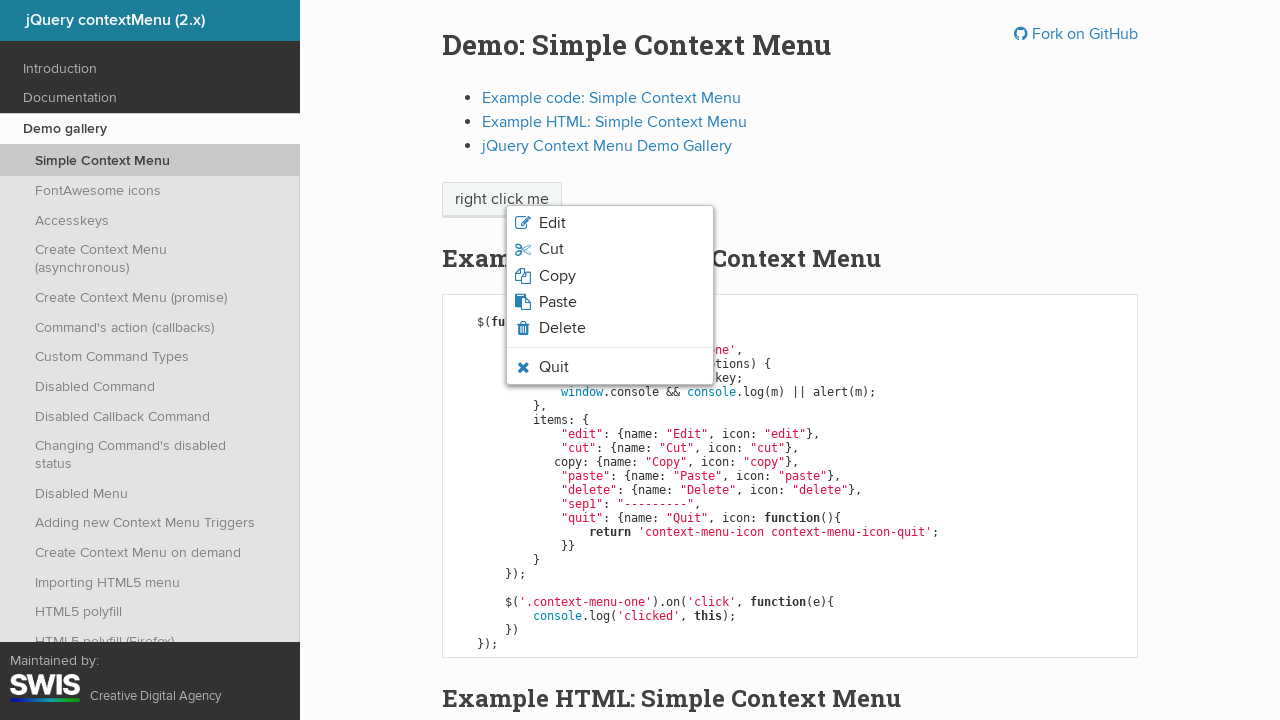

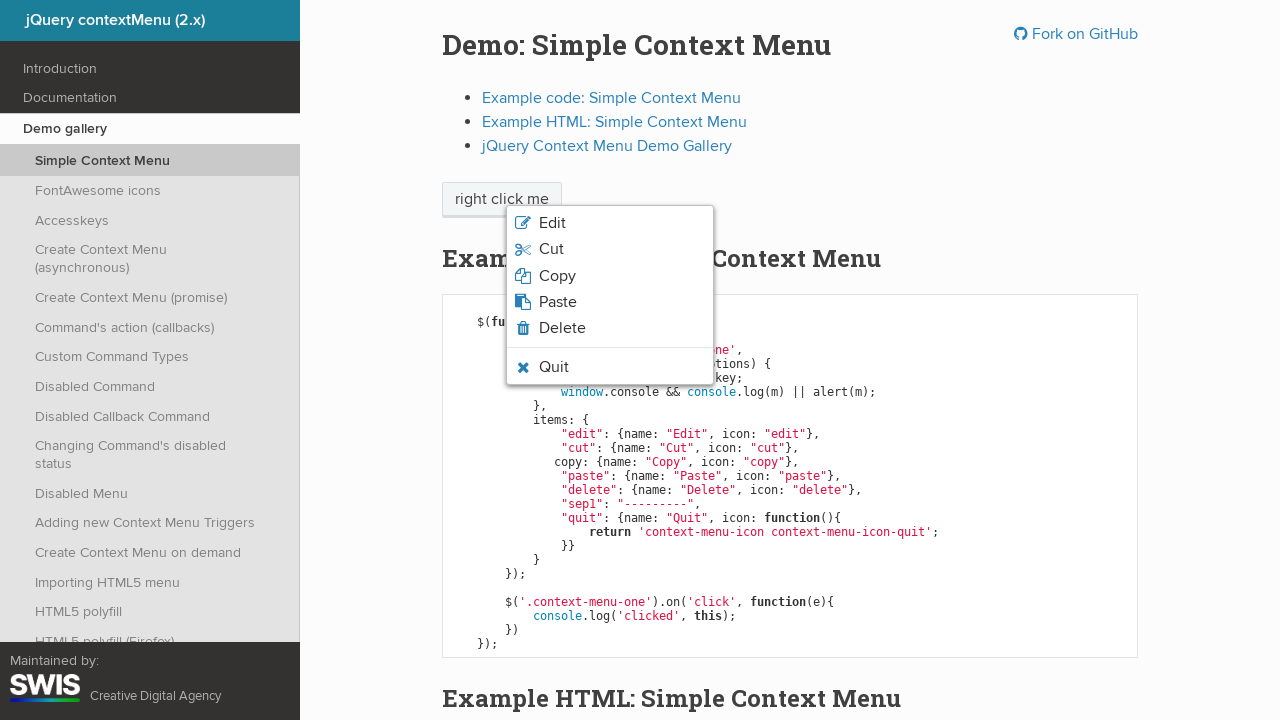